Loads the page and verifies the title is "Simple registration form"

Starting URL: http://suninjuly.github.io/explicit_wait2.html

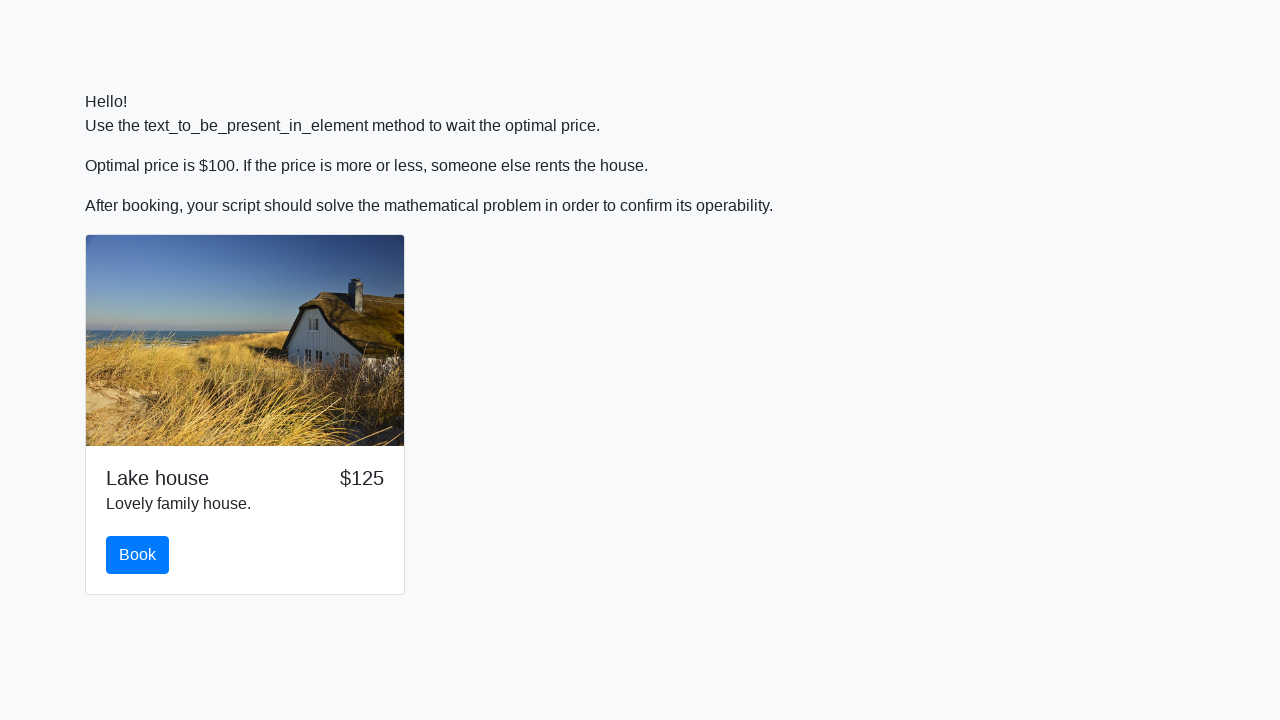

Navigated to http://suninjuly.github.io/explicit_wait2.html
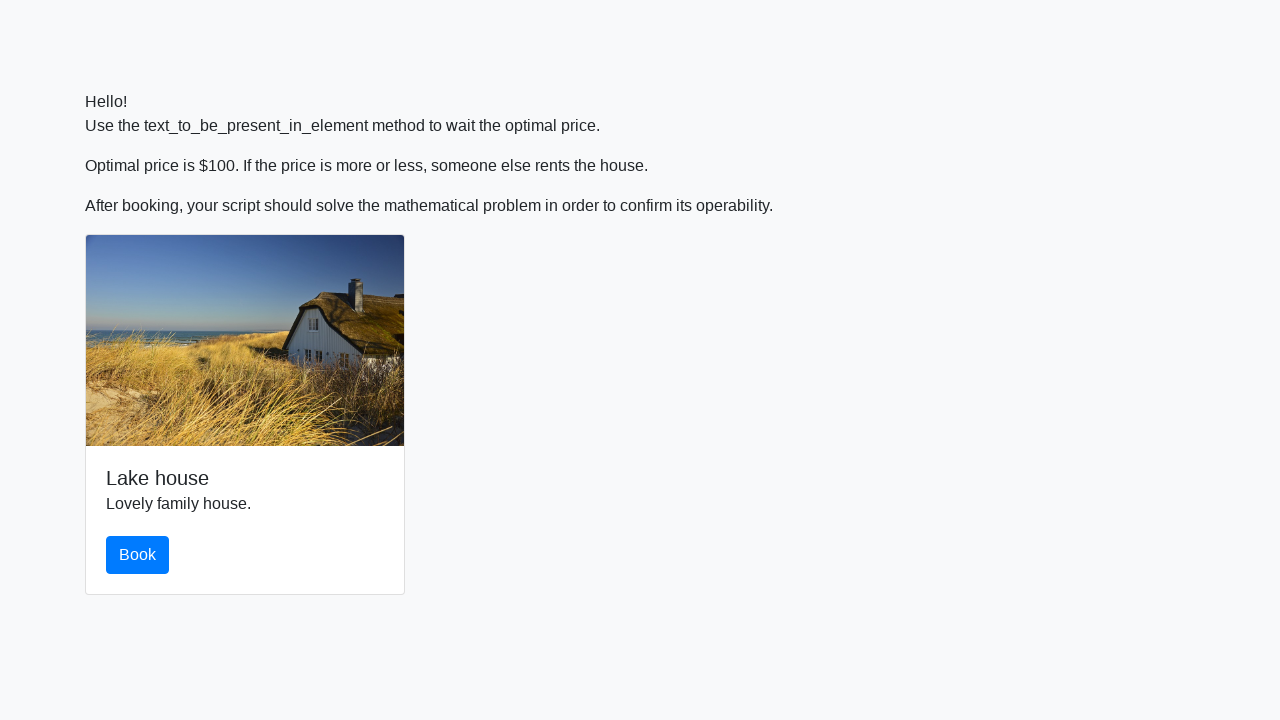

Verified page title is 'Simple registration form'
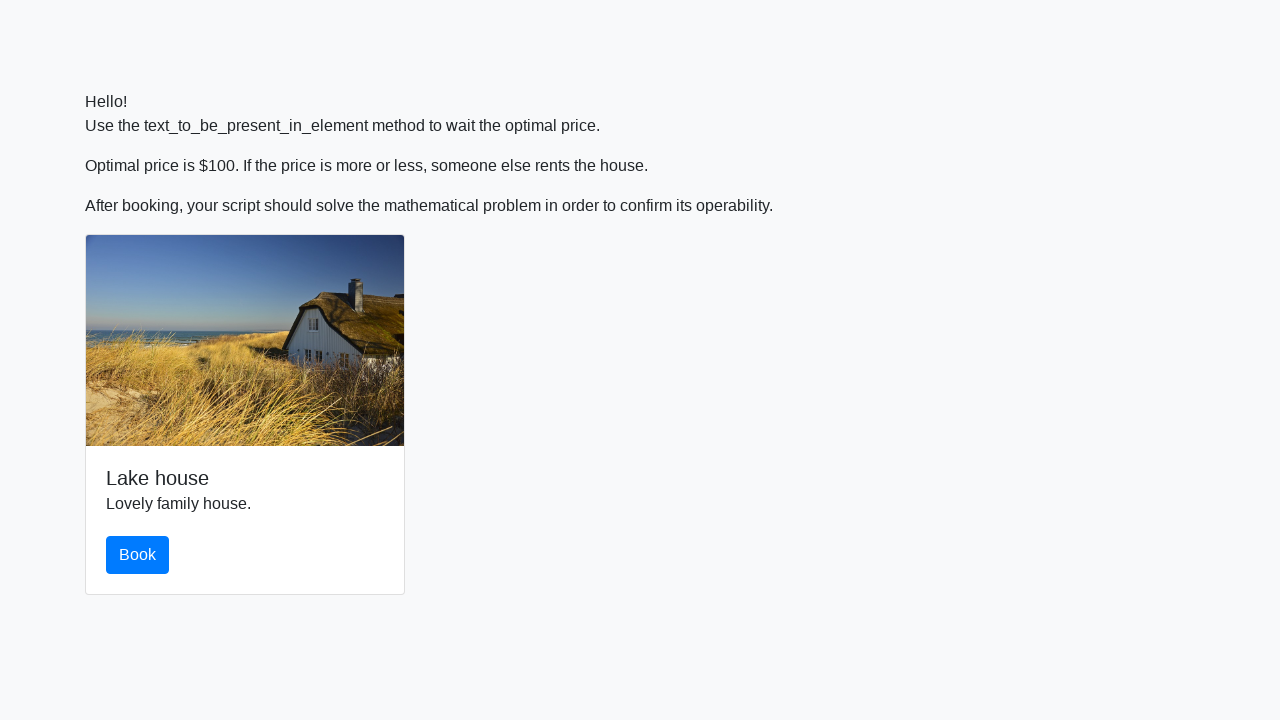

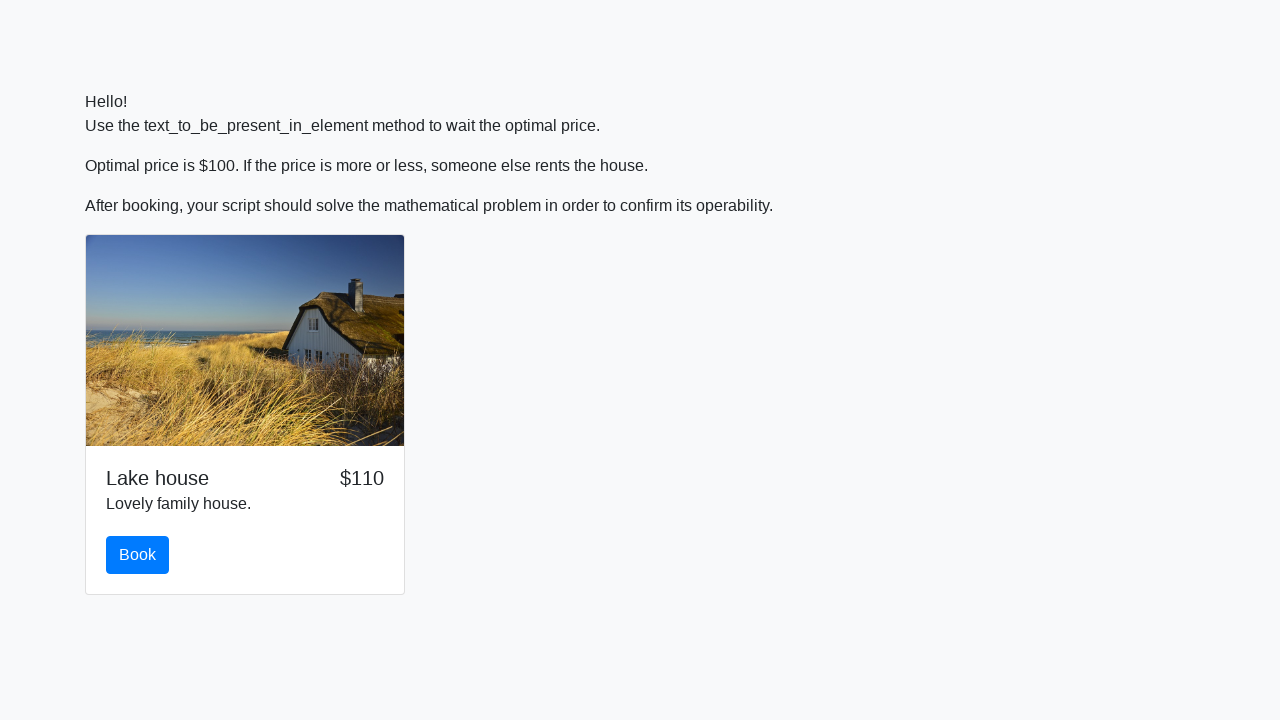